Navigates to a stock market website, accesses live market data, selects a company, and views its price history for a specific date

Starting URL: https://merolagani.com/Index.aspx

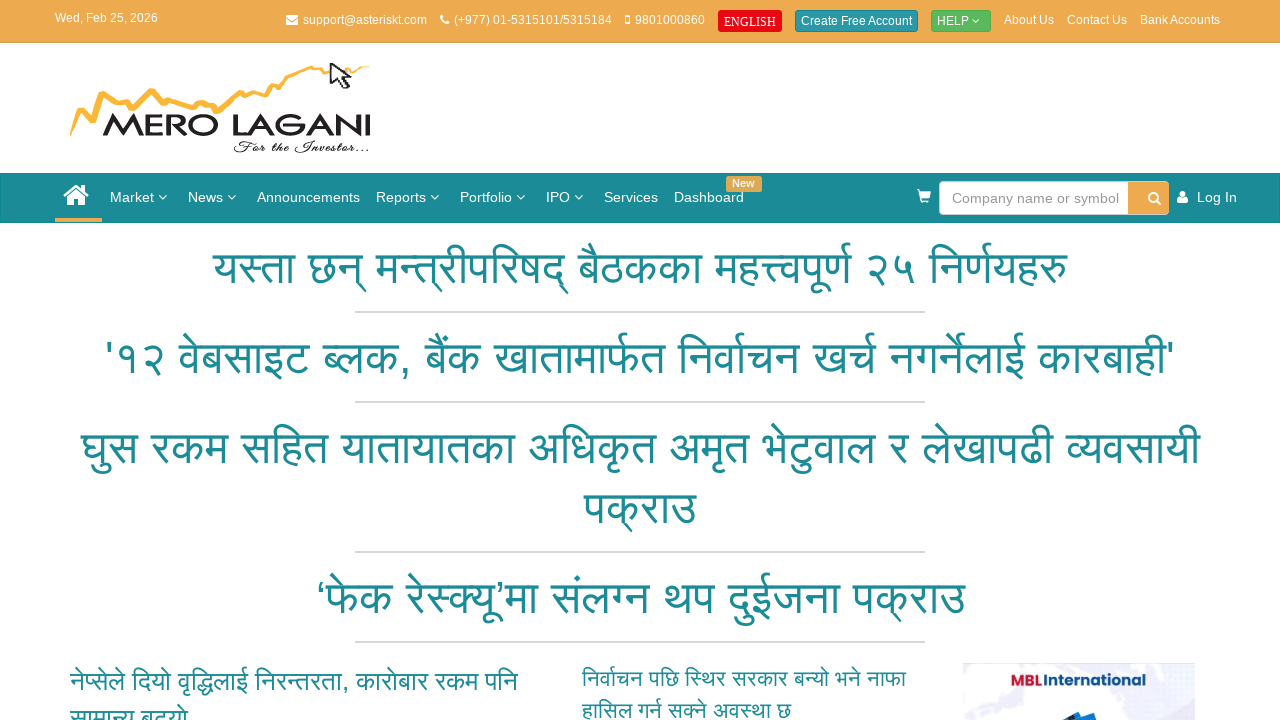

Clicked on live market menu at (141, 198) on xpath=//*[@id='navbar']/ul[1]/li[2]/a
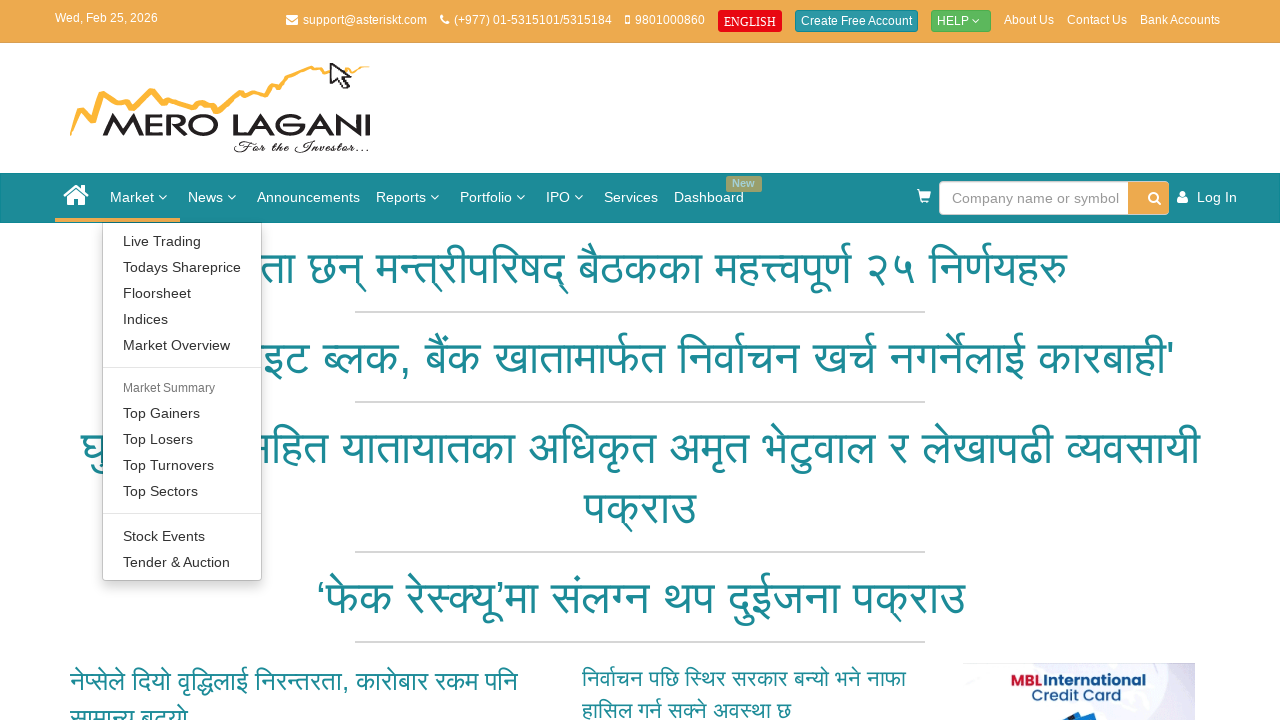

Set up dialog dismiss handler
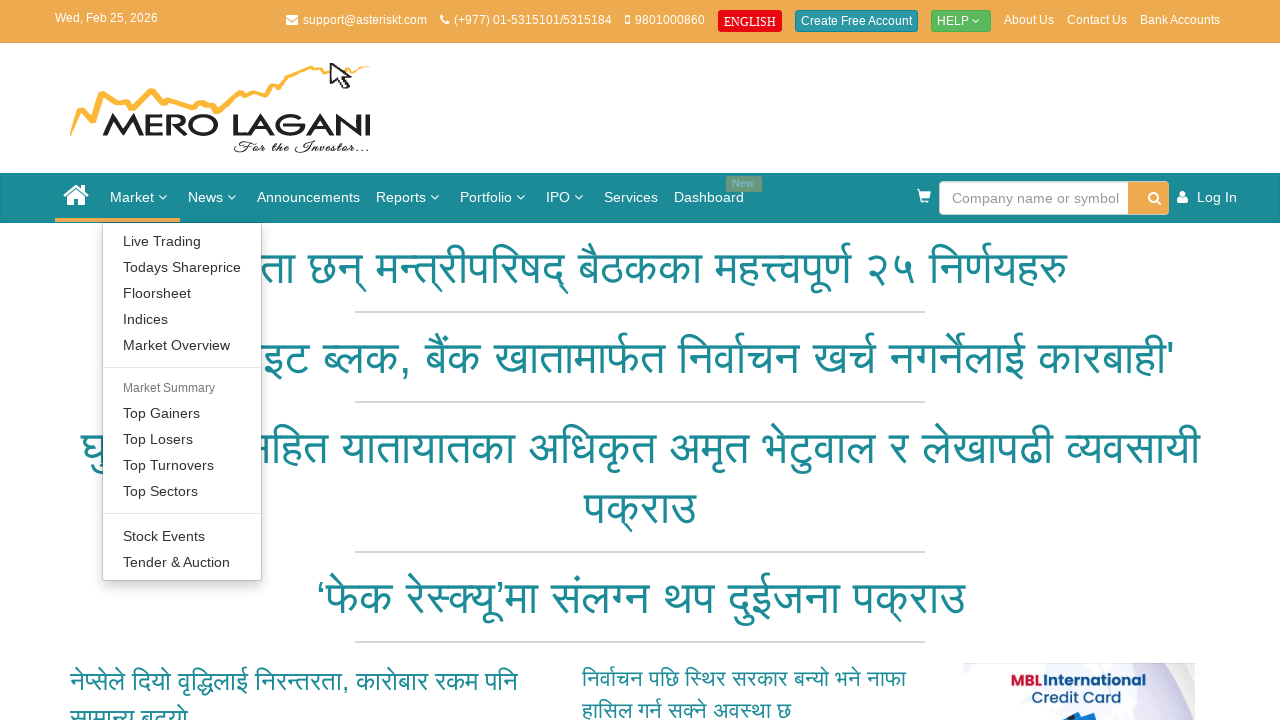

Clicked on live market submenu at (182, 241) on xpath=//*[@id='navbar']/ul[1]/li[2]/ul/li[1]/a
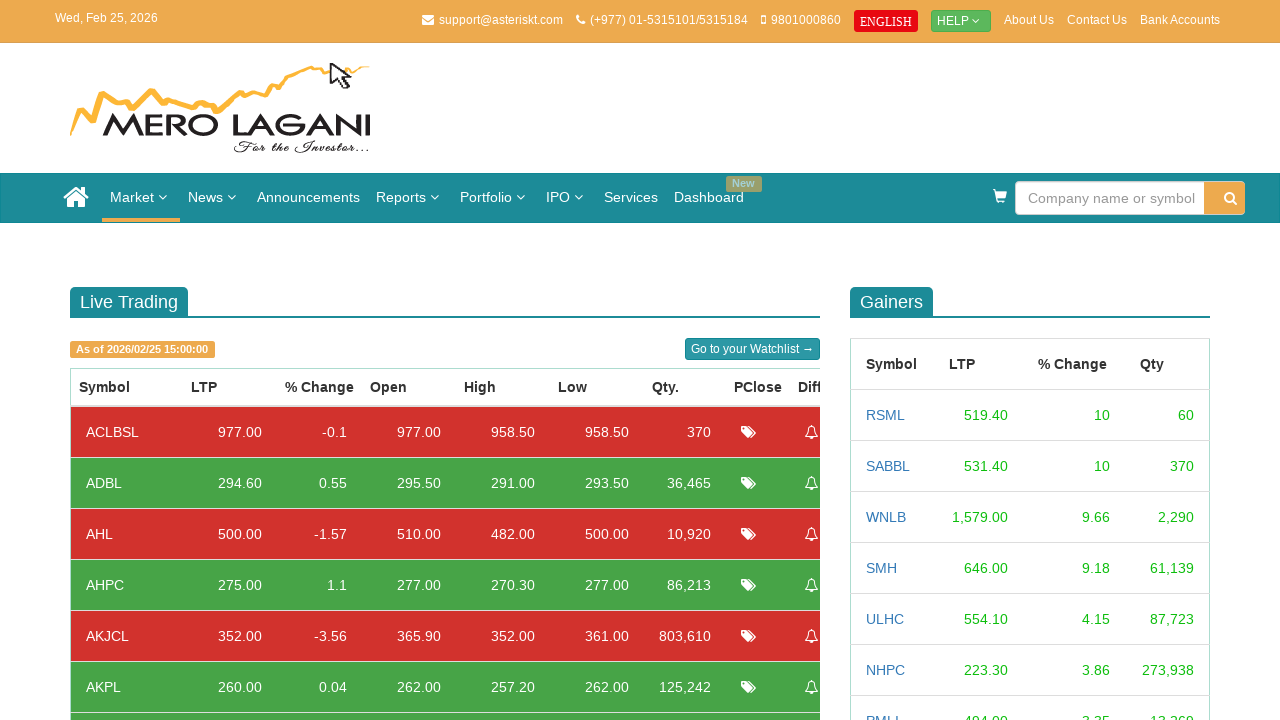

Scrolled down to view companies list
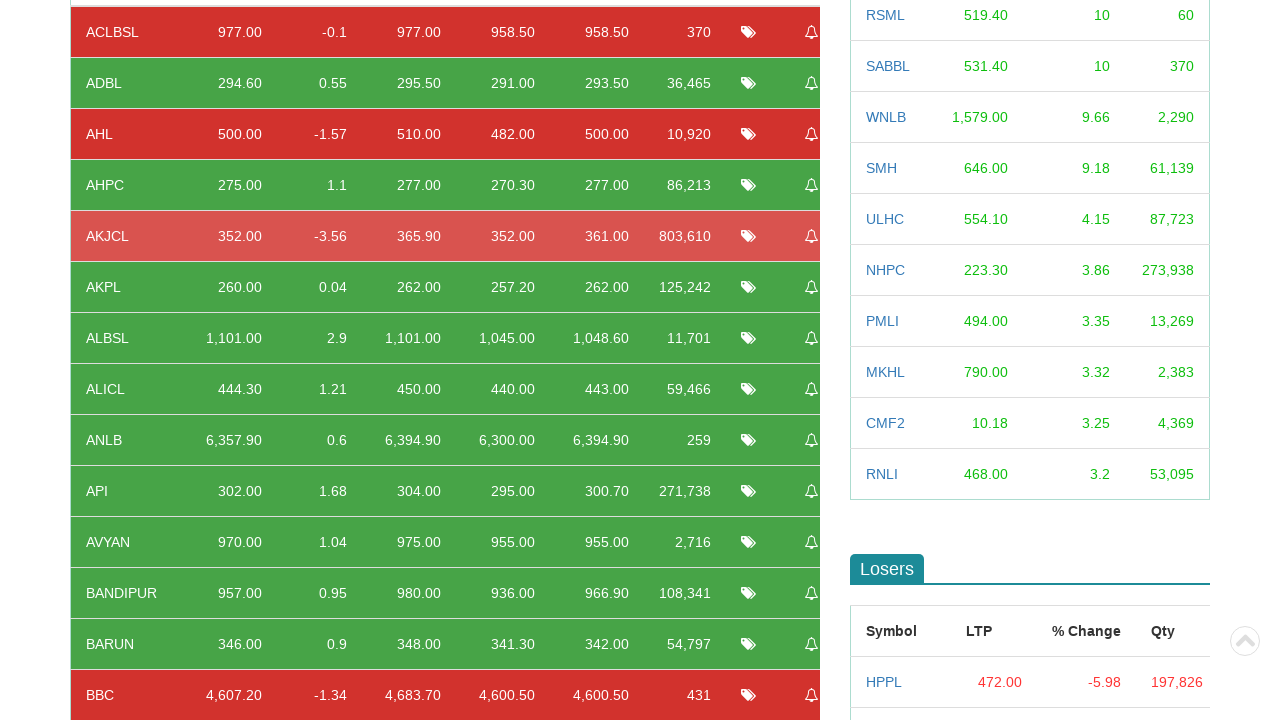

Clicked on a company from the live market list at (105, 185) on xpath=//*[@id='ctl00_ContentPlaceHolder1_LiveTrading']/table/tbody/tr[4]/td[1]/a
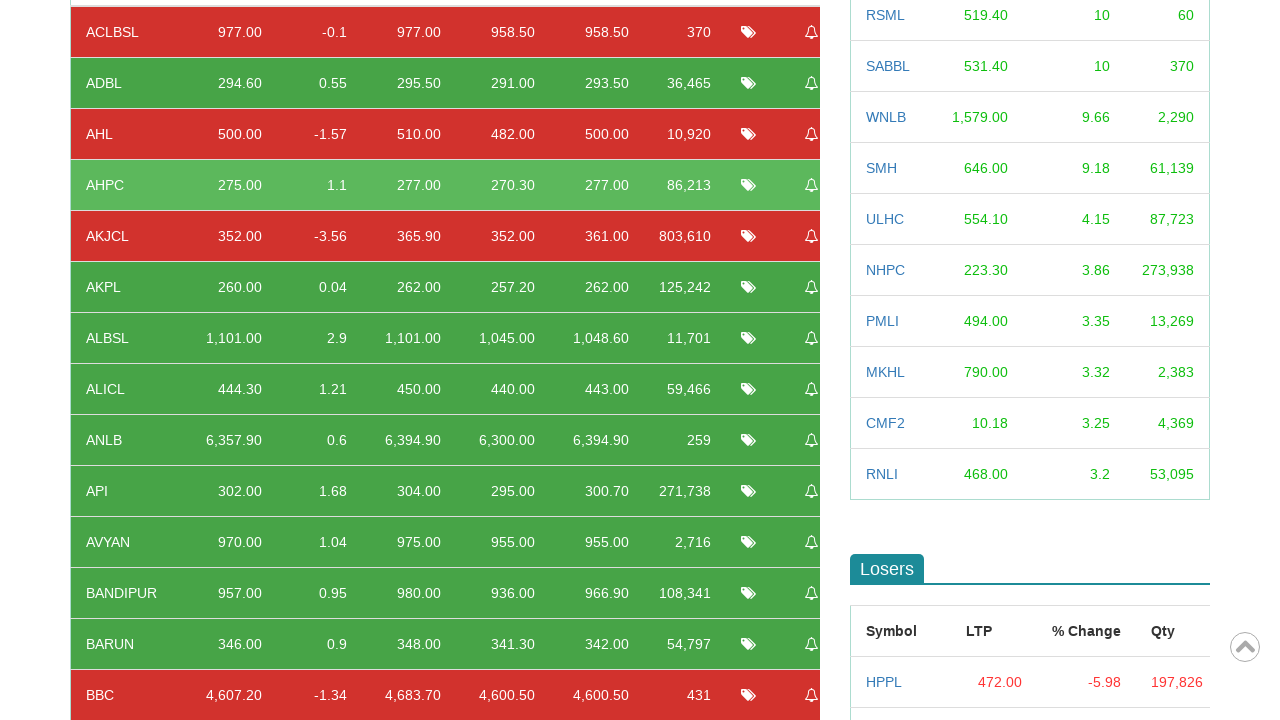

New tab opened and switched to company details page
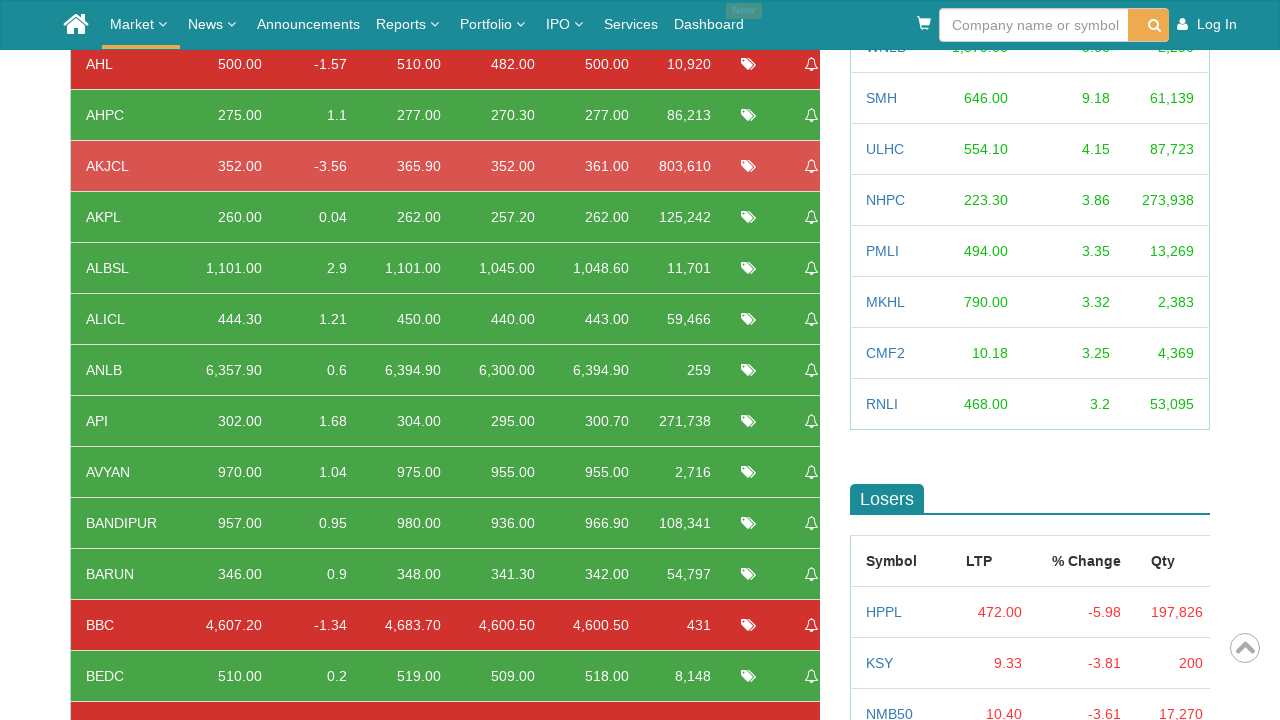

Company details page fully loaded
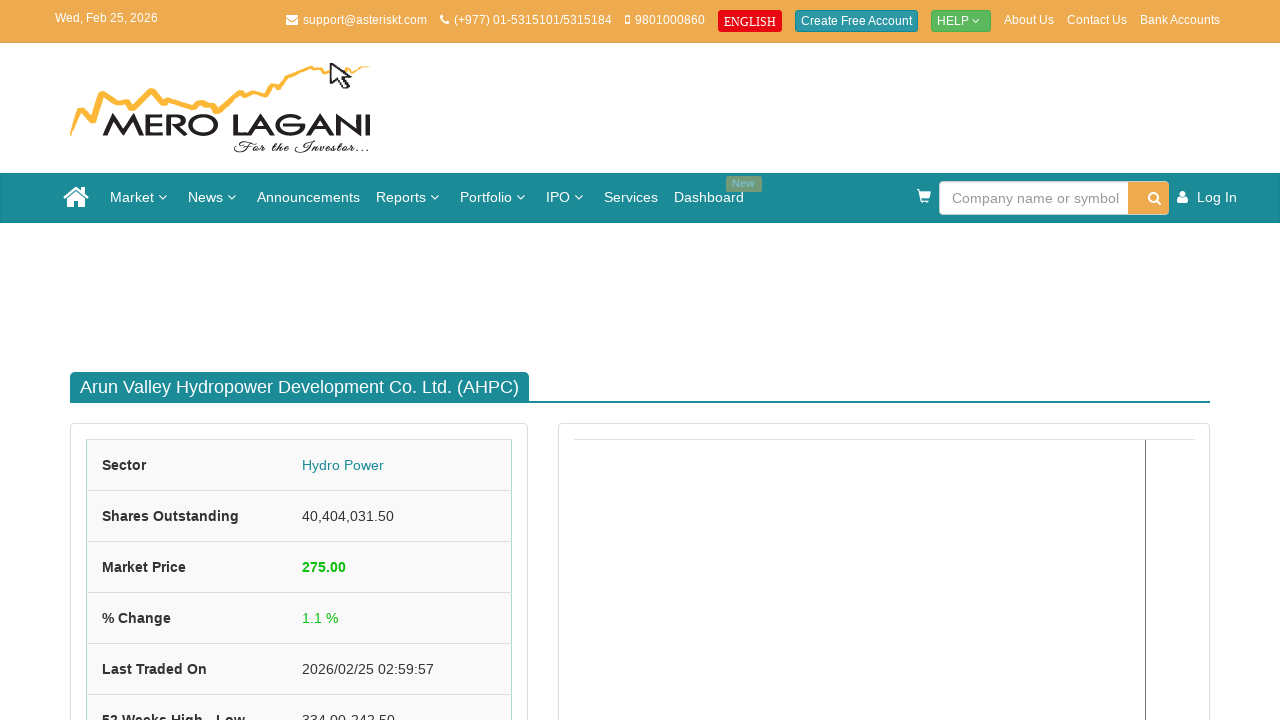

Scrolled down on company details page
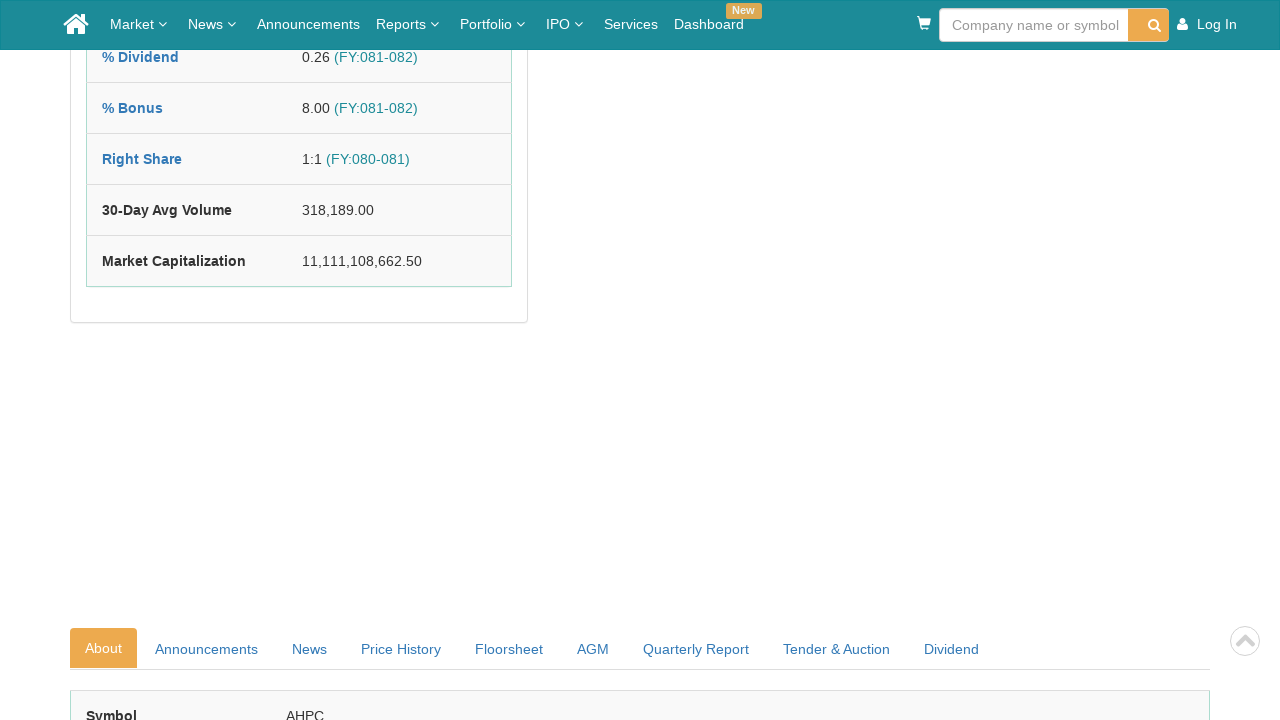

Clicked on price history tab at (401, 649) on xpath=//a[@id='ctl00_ContentPlaceHolder1_CompanyDetail1_lnkHistoryTab']
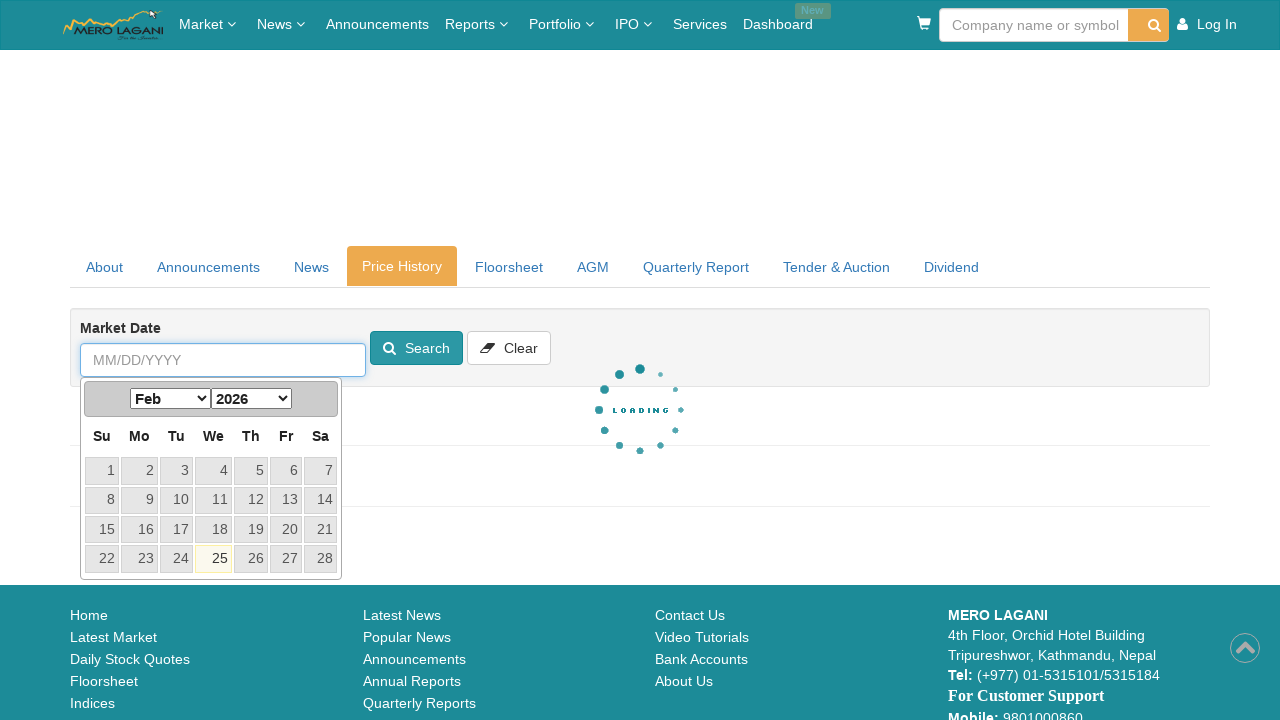

Entered date 03/20/2025 in price history filter on //input[@id='ctl00_ContentPlaceHolder1_CompanyDetail1_txtMarketDatePriceFilter']
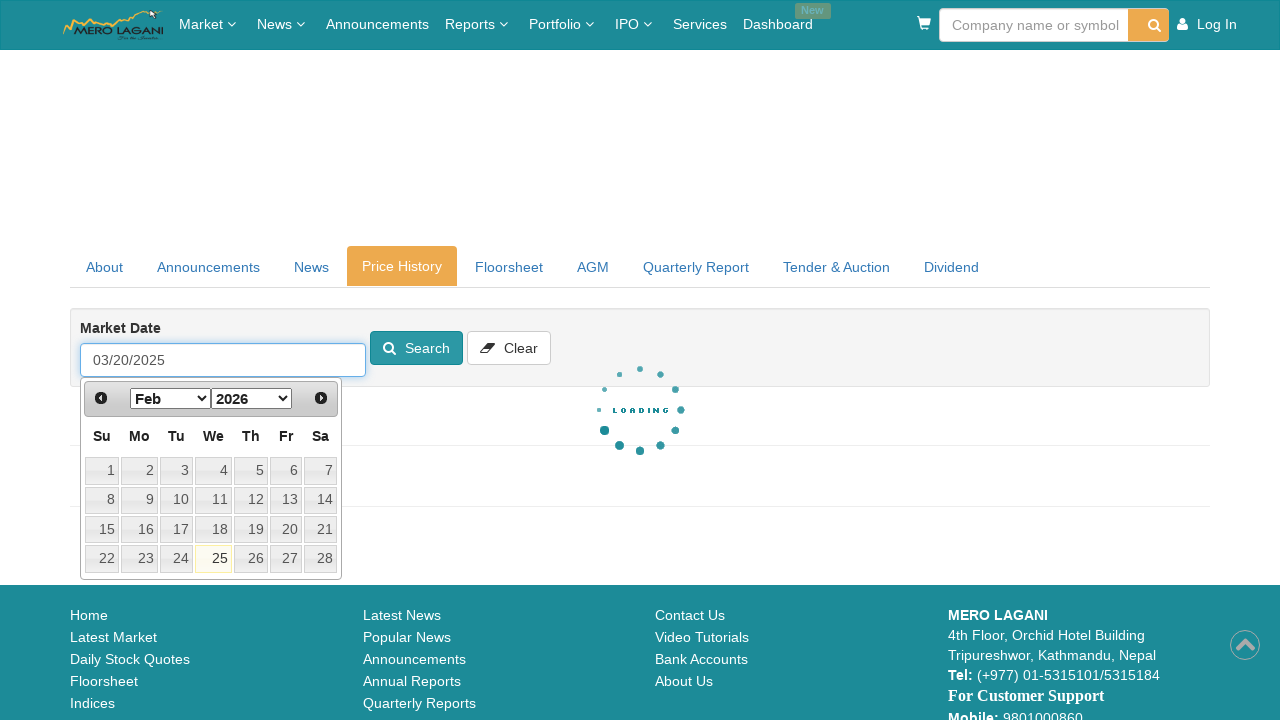

Clicked search button to filter price history by date at (416, 348) on xpath=//a[@id='ctl00_ContentPlaceHolder1_CompanyDetail1_lbtnSearchPriceHistory']
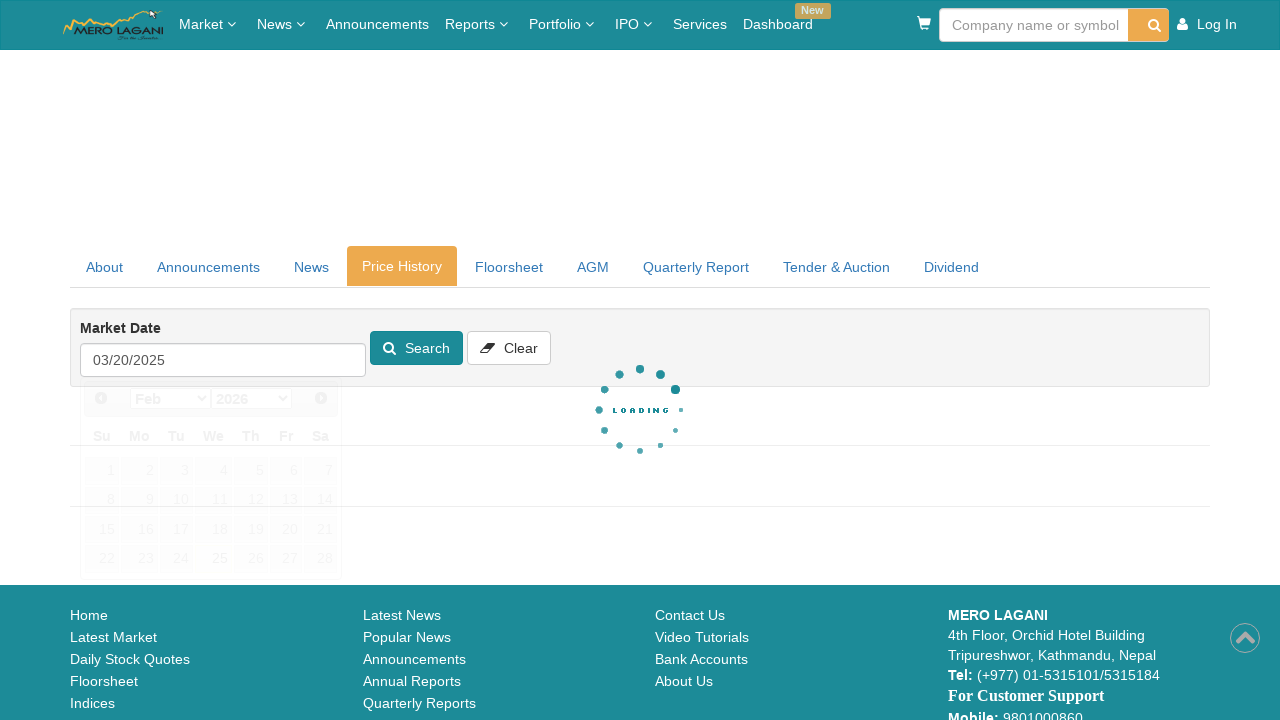

Scrolled down for better view of filtered price history
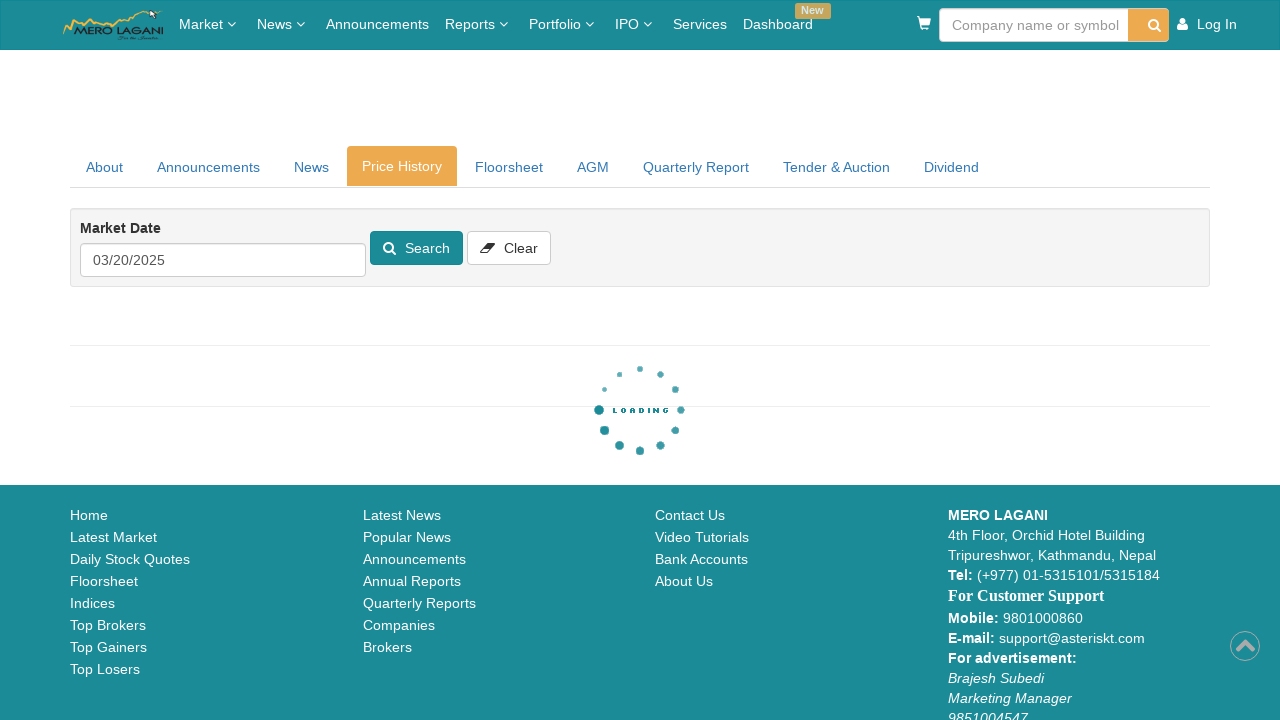

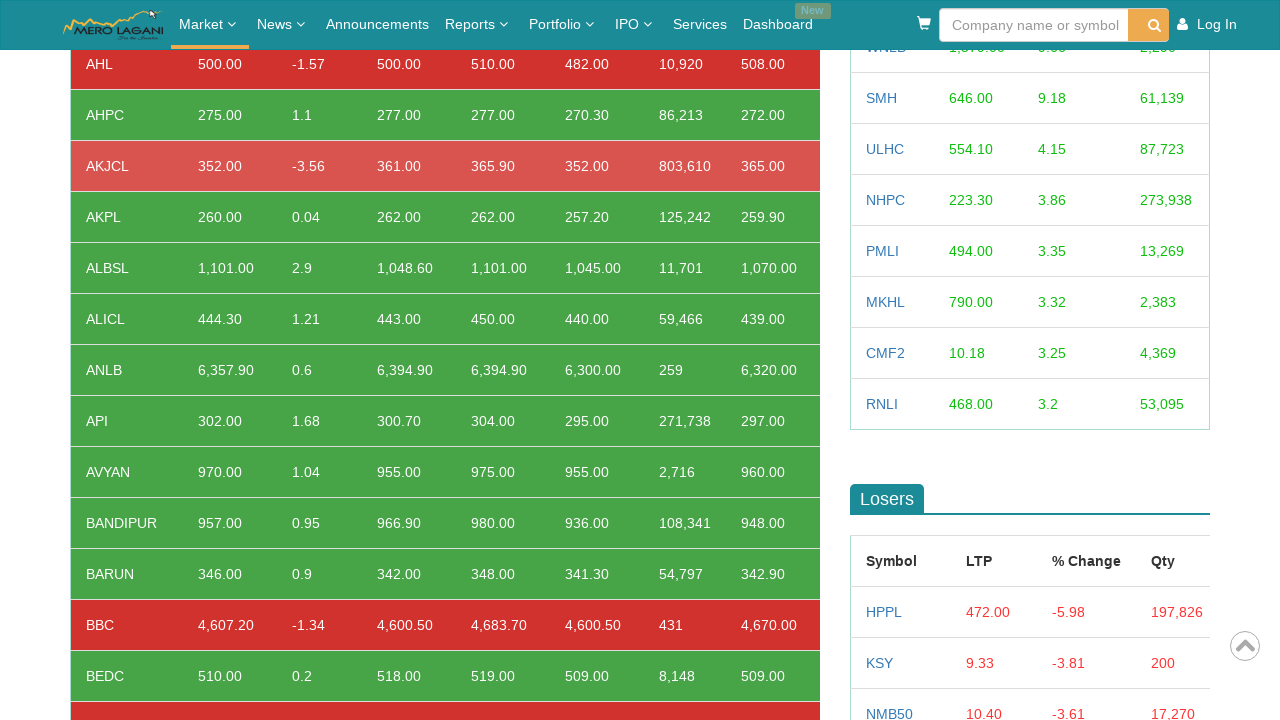